Navigates to an LMS website, clicks on the "All Courses" menu item, and counts the number of courses displayed on the page

Starting URL: https://alchemy.hguy.co/lms

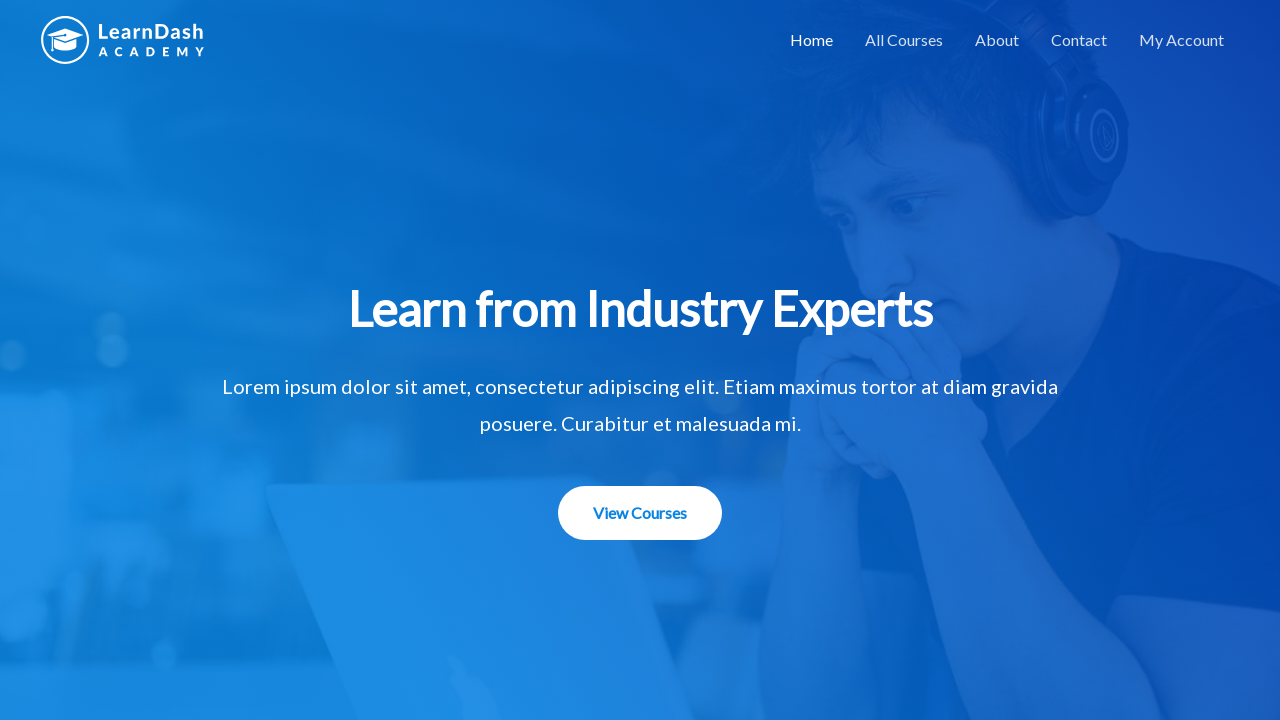

Located navigation bar element
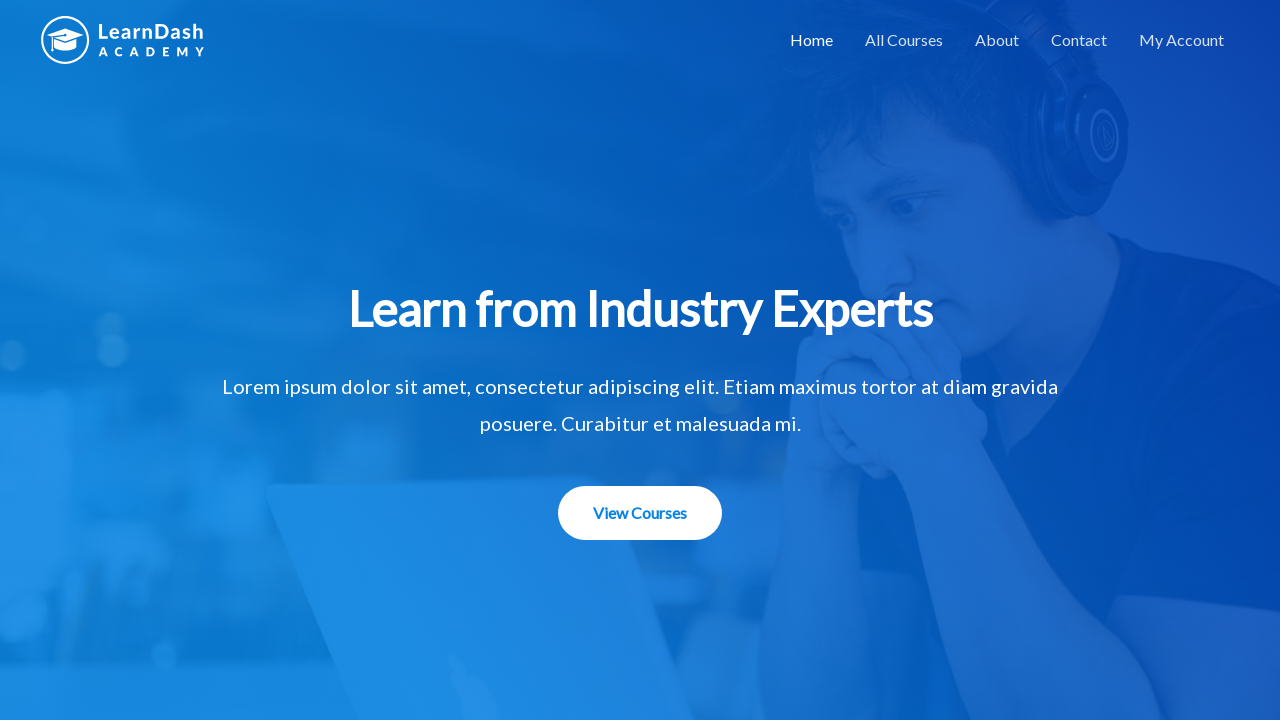

Located 'All Courses' link element
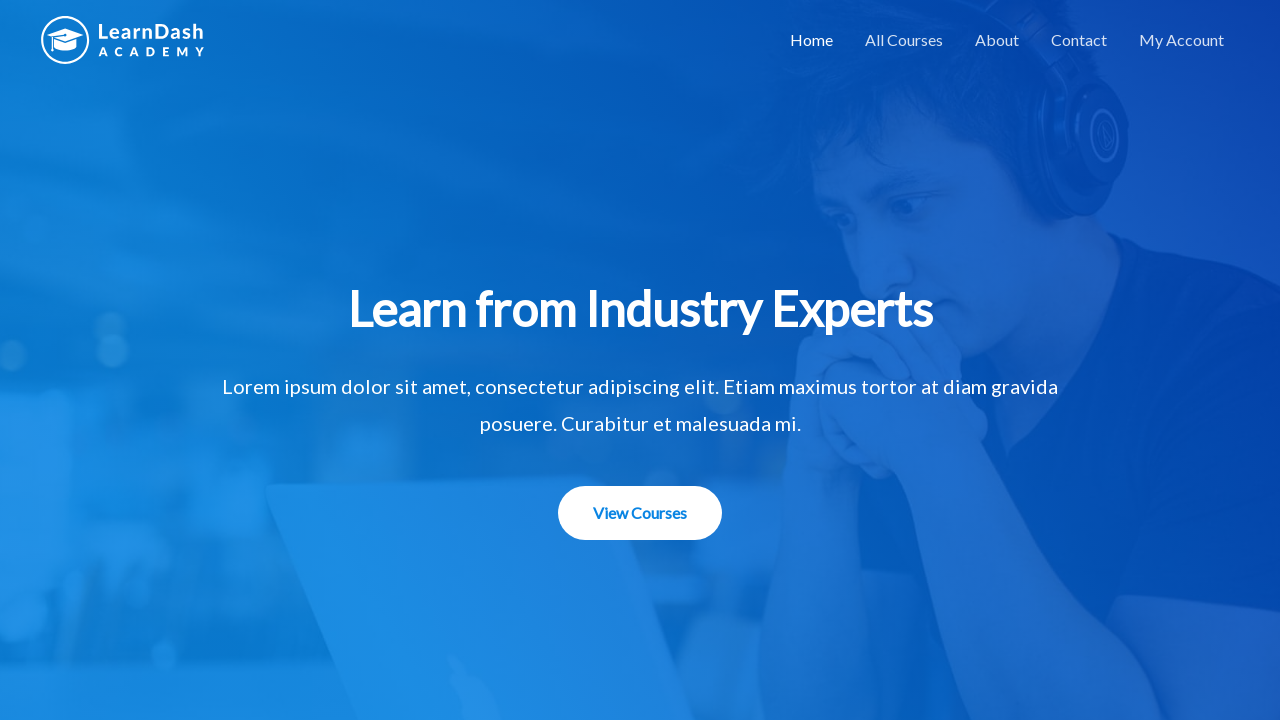

Navigation bar and 'All Courses' link are visible
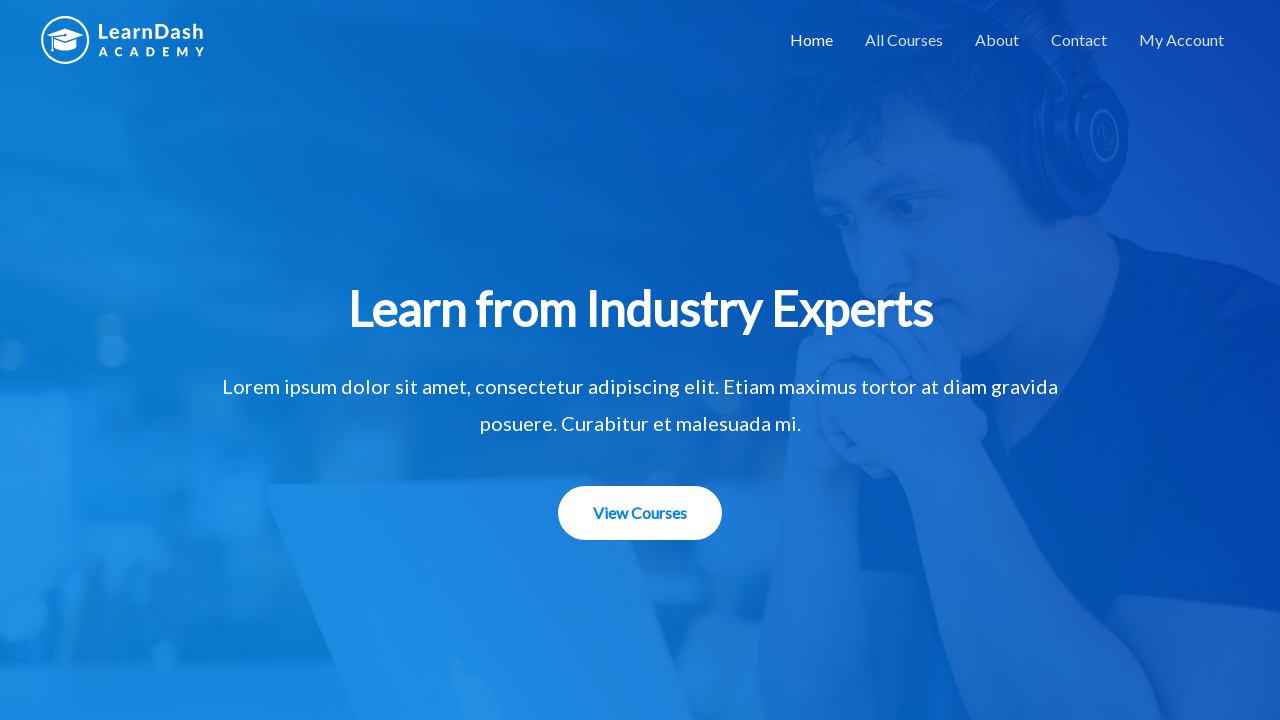

Clicked on 'All Courses' link at (904, 40) on xpath=//div/ul/li/a[contains(text(),'All Courses')]
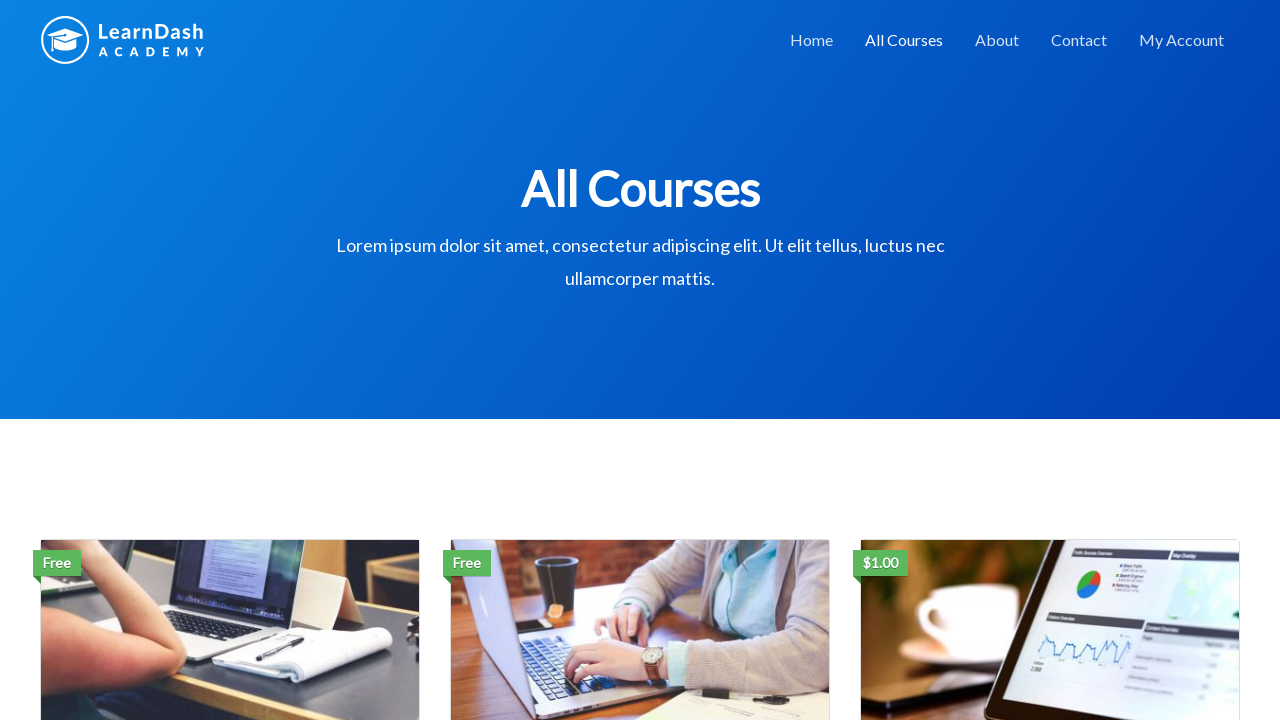

Course list container loaded
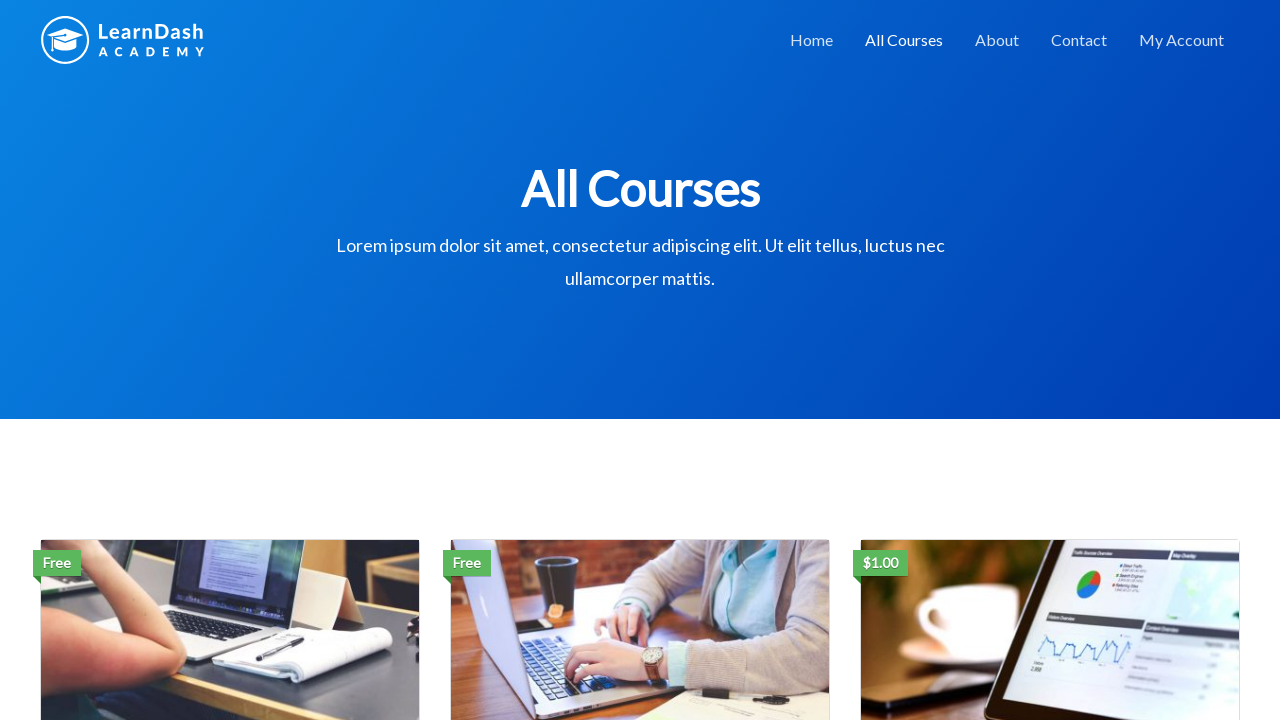

Located all course grid items
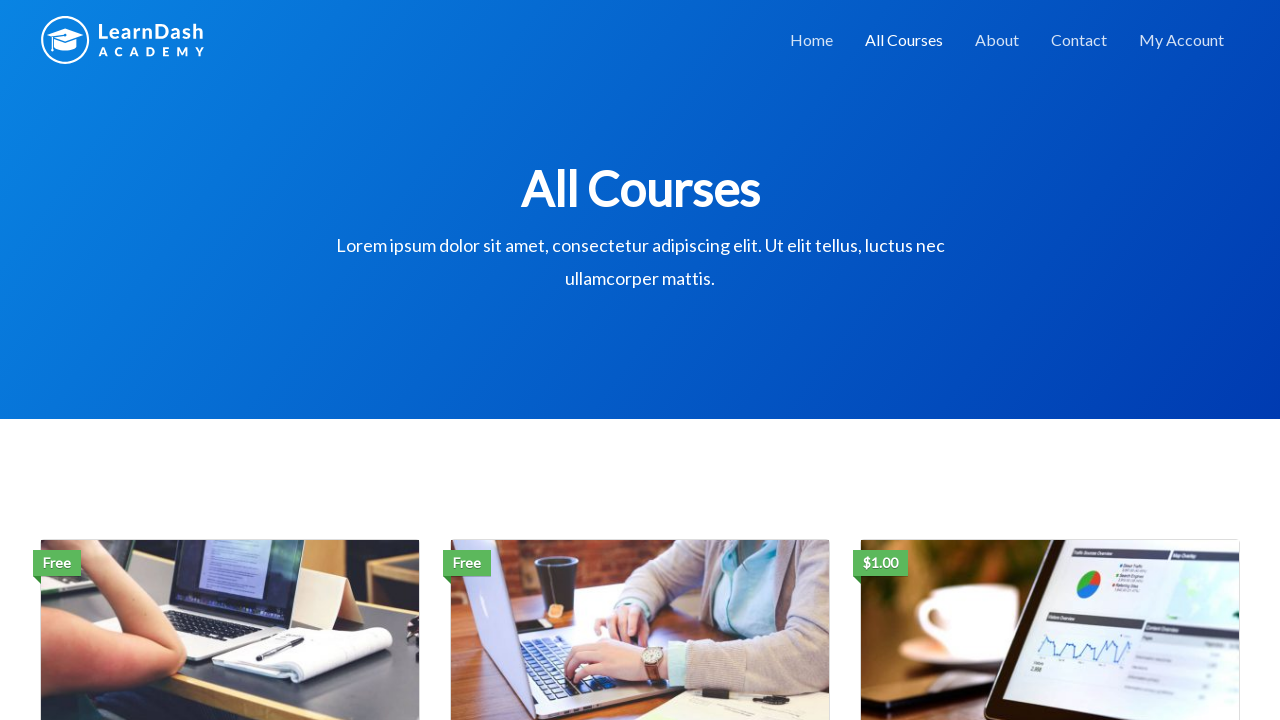

Counted 3 courses on the All Courses page
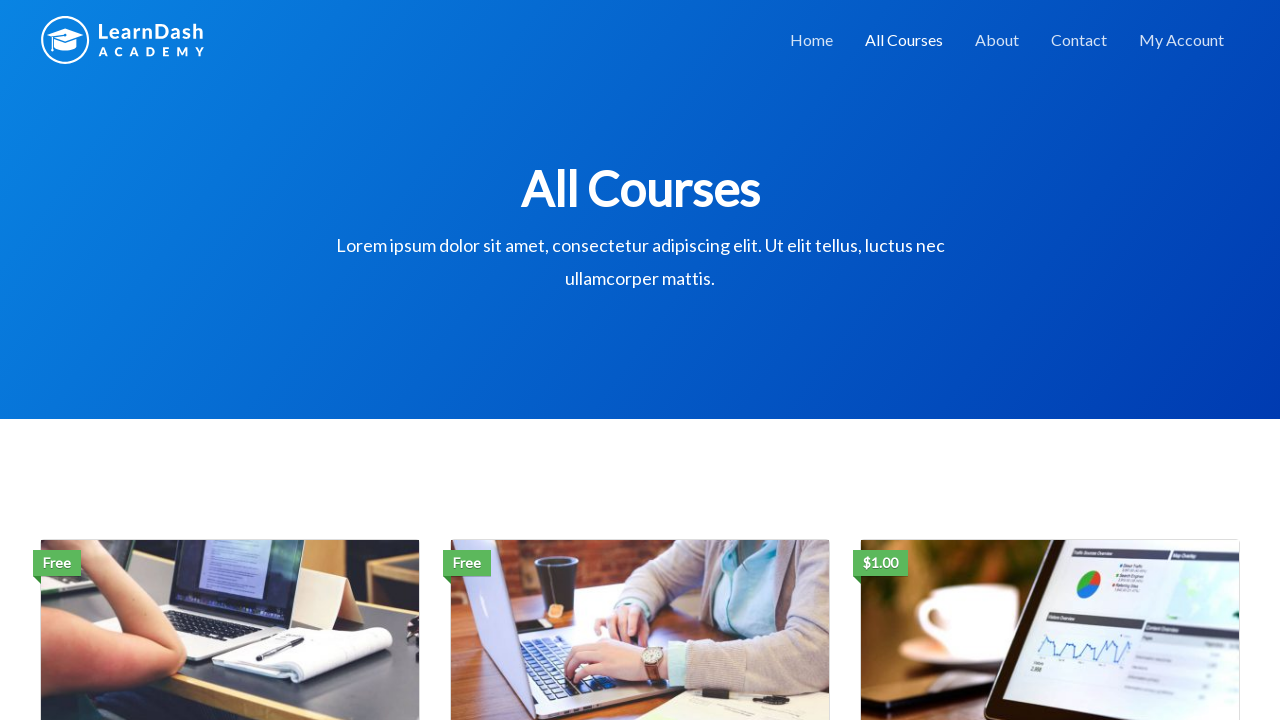

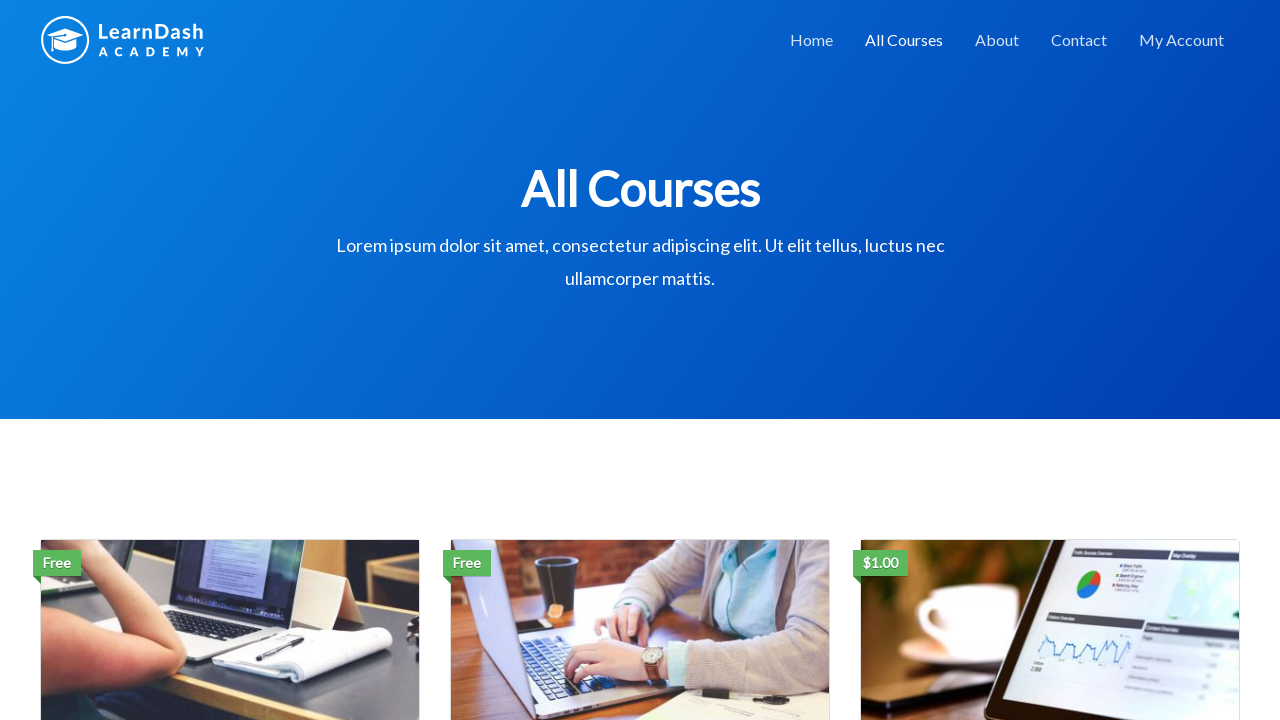